Tests that pressing the Escape key closes the search modal after it has been opened.

Starting URL: https://react.dev

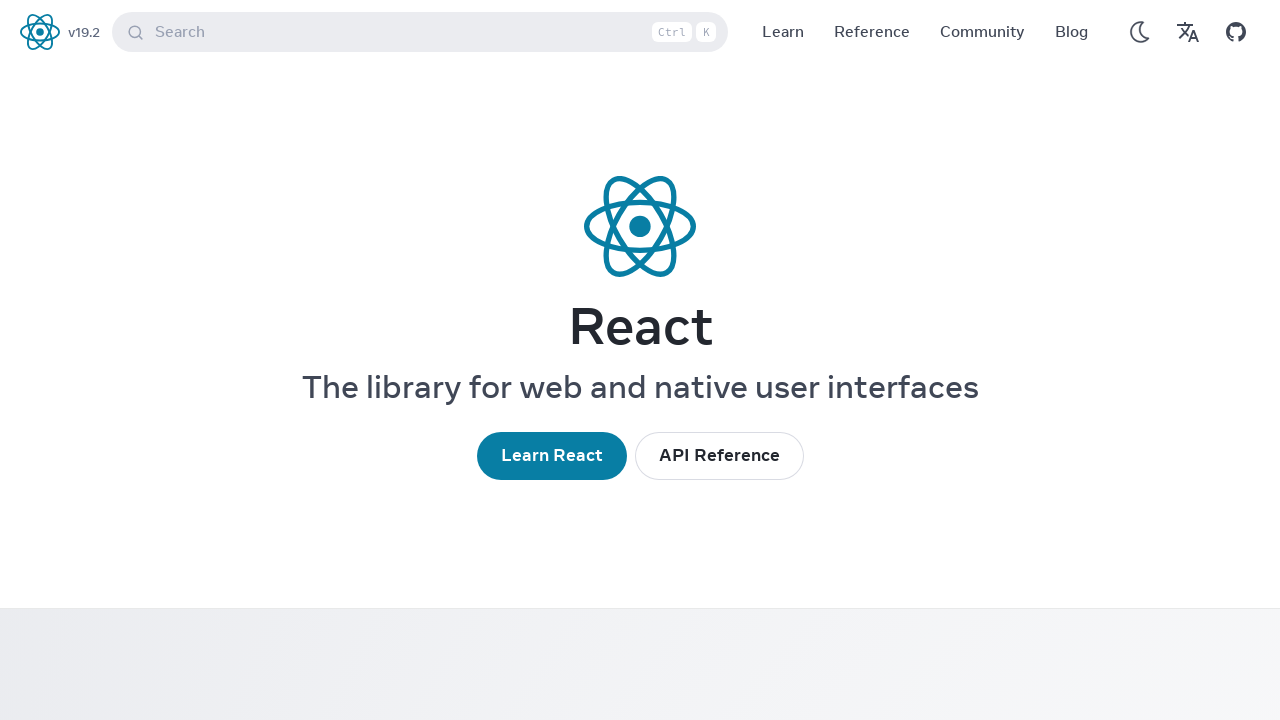

Page loaded with networkidle state
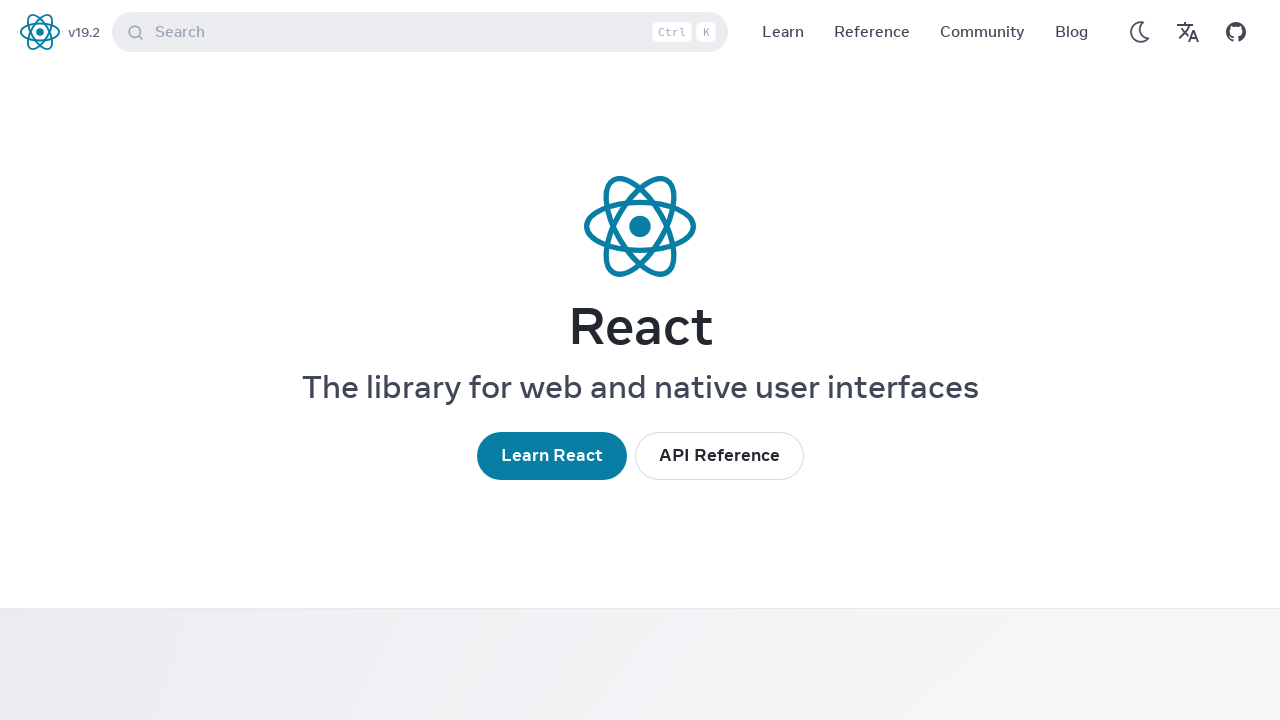

Clicked search button to open search modal at (420, 32) on button:has-text("Search"), .DocSearch-Button >> nth=0
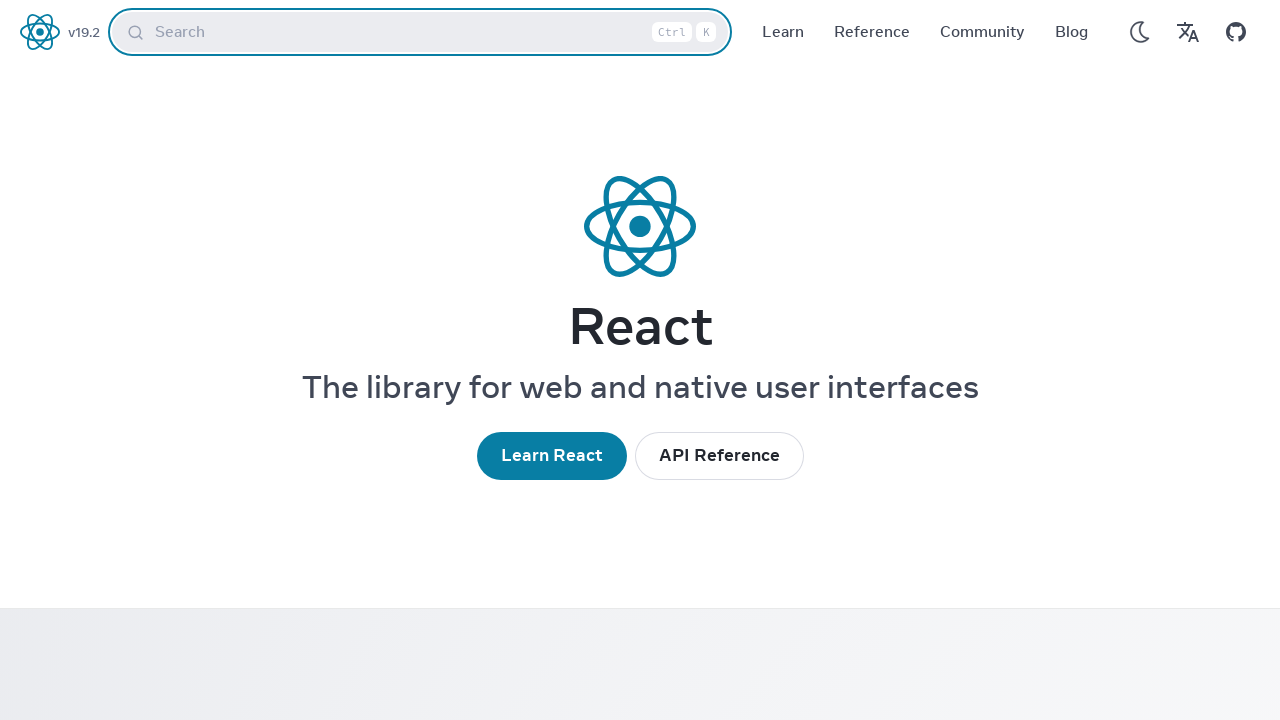

Search modal is now visible
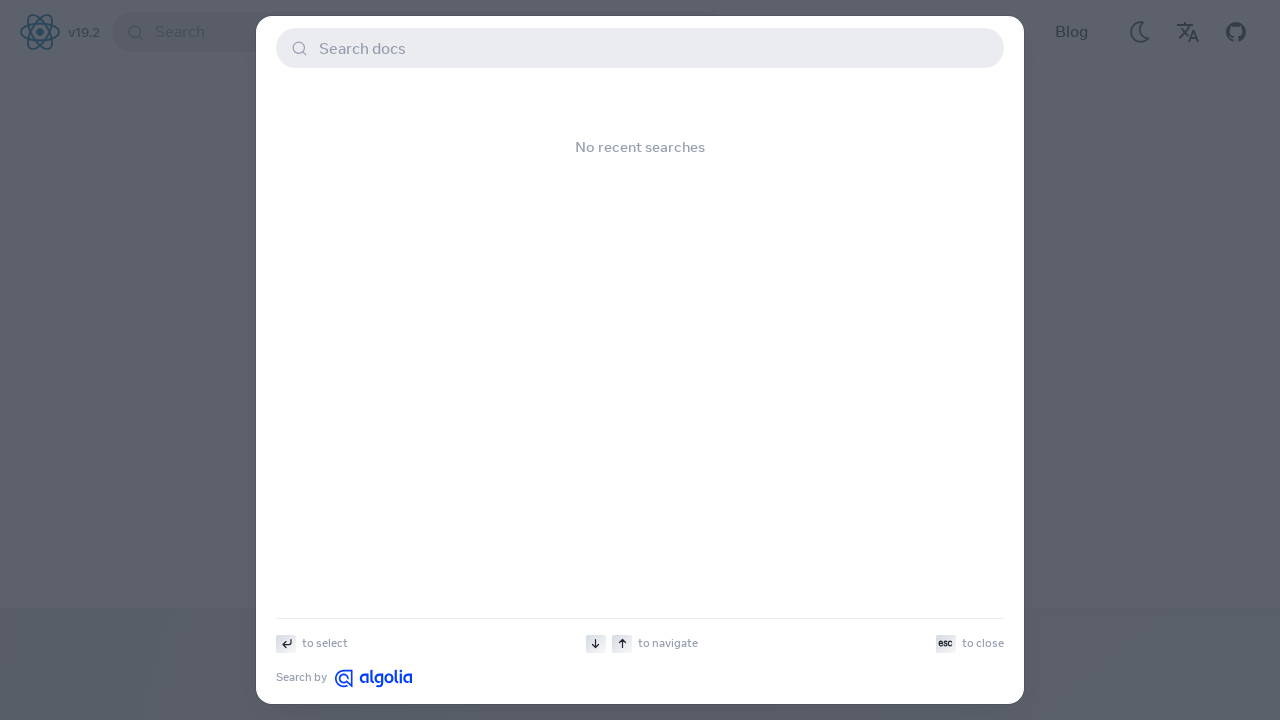

Pressed Escape key to close search modal
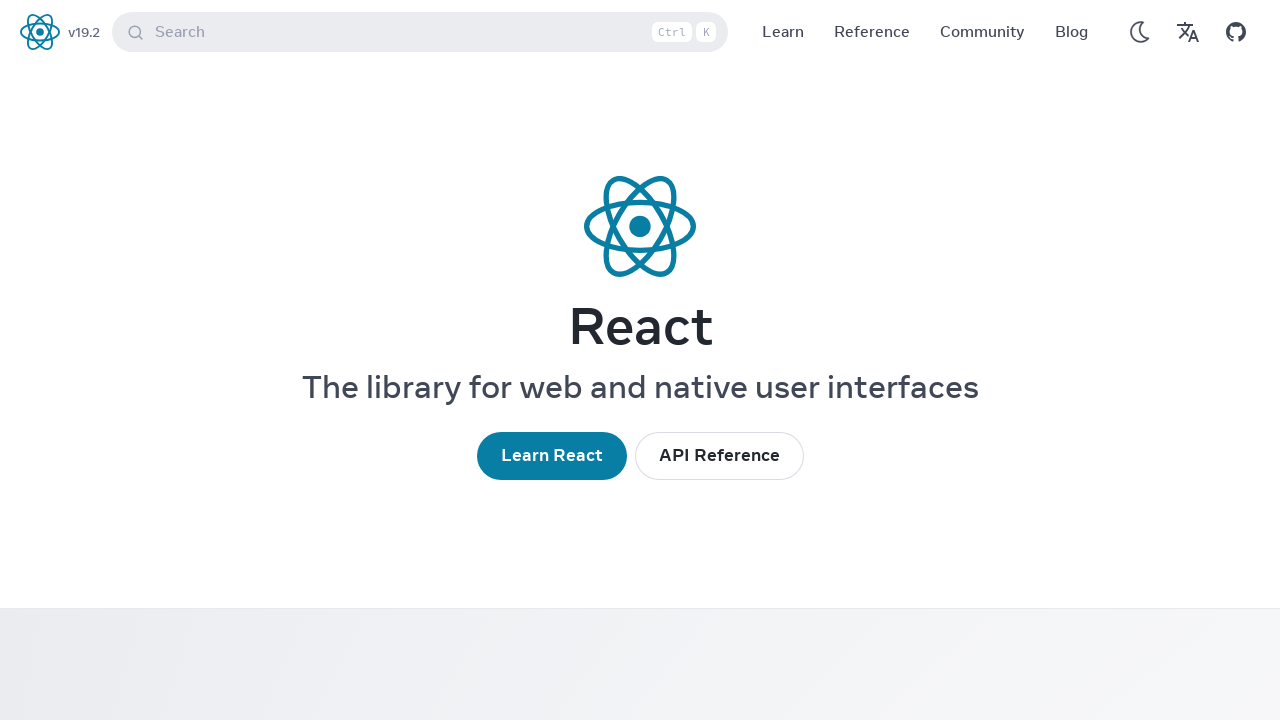

Search modal is now hidden after pressing Escape
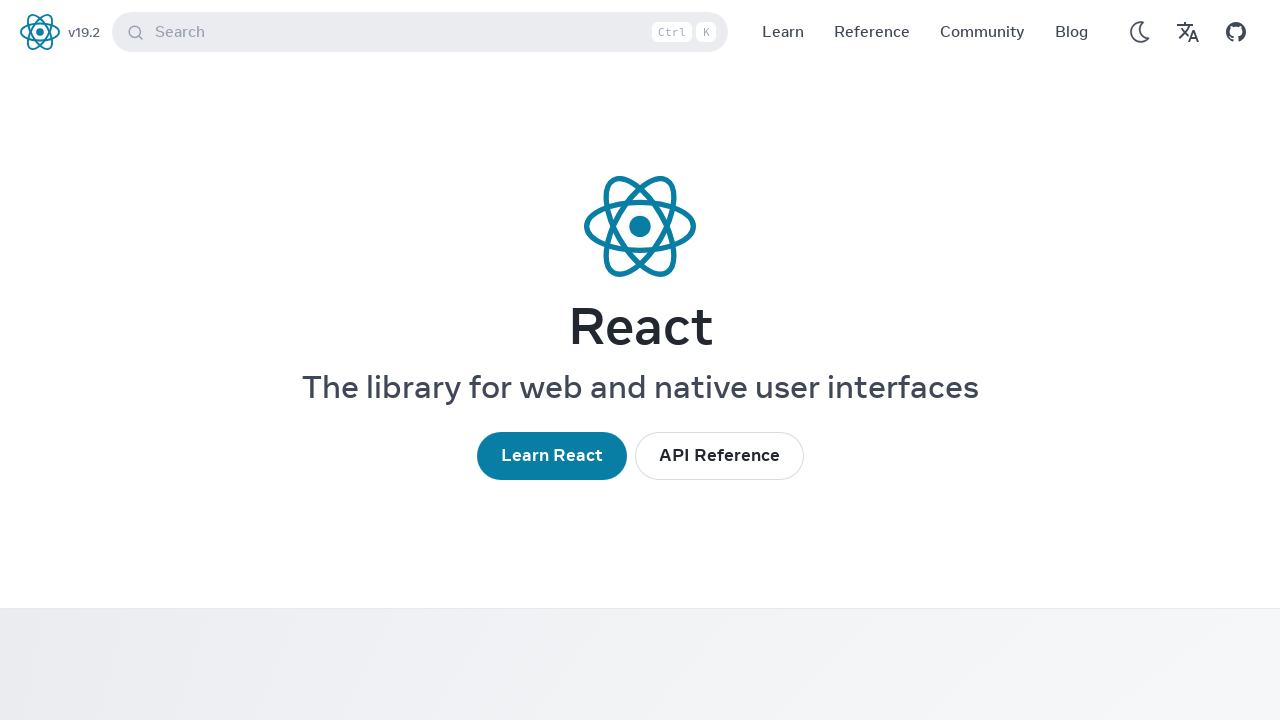

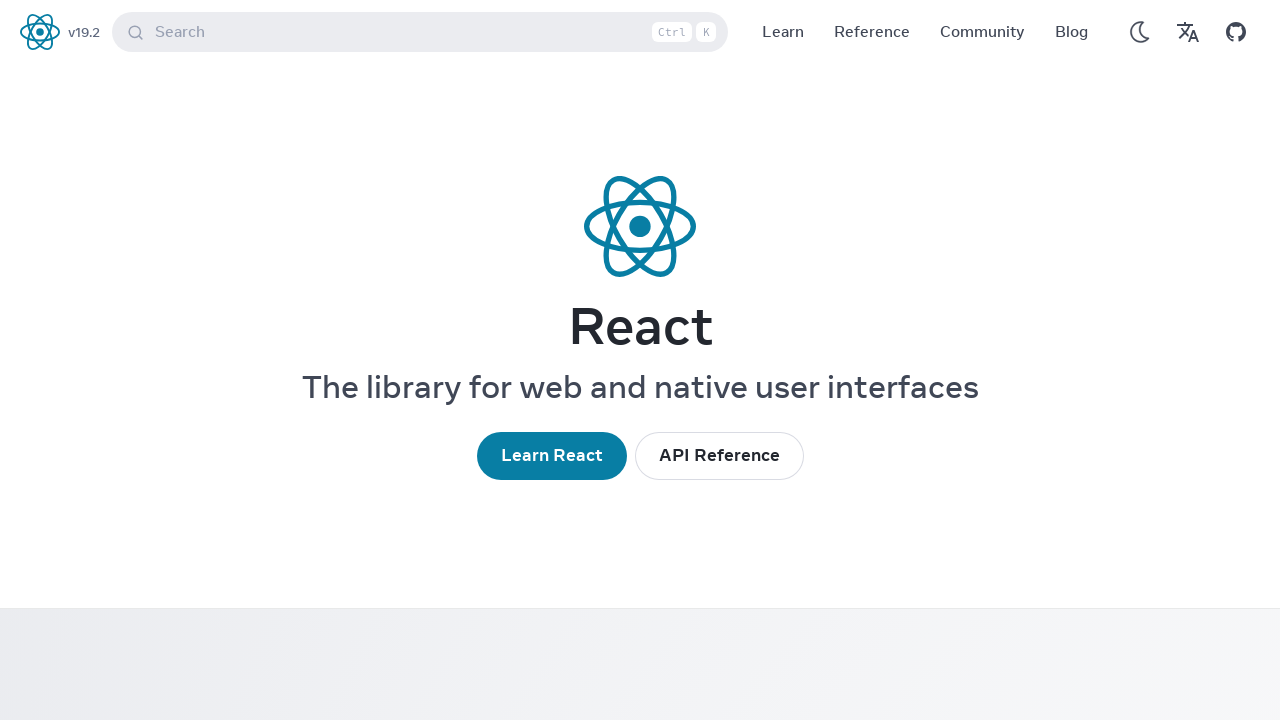